Navigates to ChromeDriver download page and clicks on the Windows 32-bit ChromeDriver download link

Starting URL: https://chromedriver.storage.googleapis.com/index.html?path=105.0.5195.52/

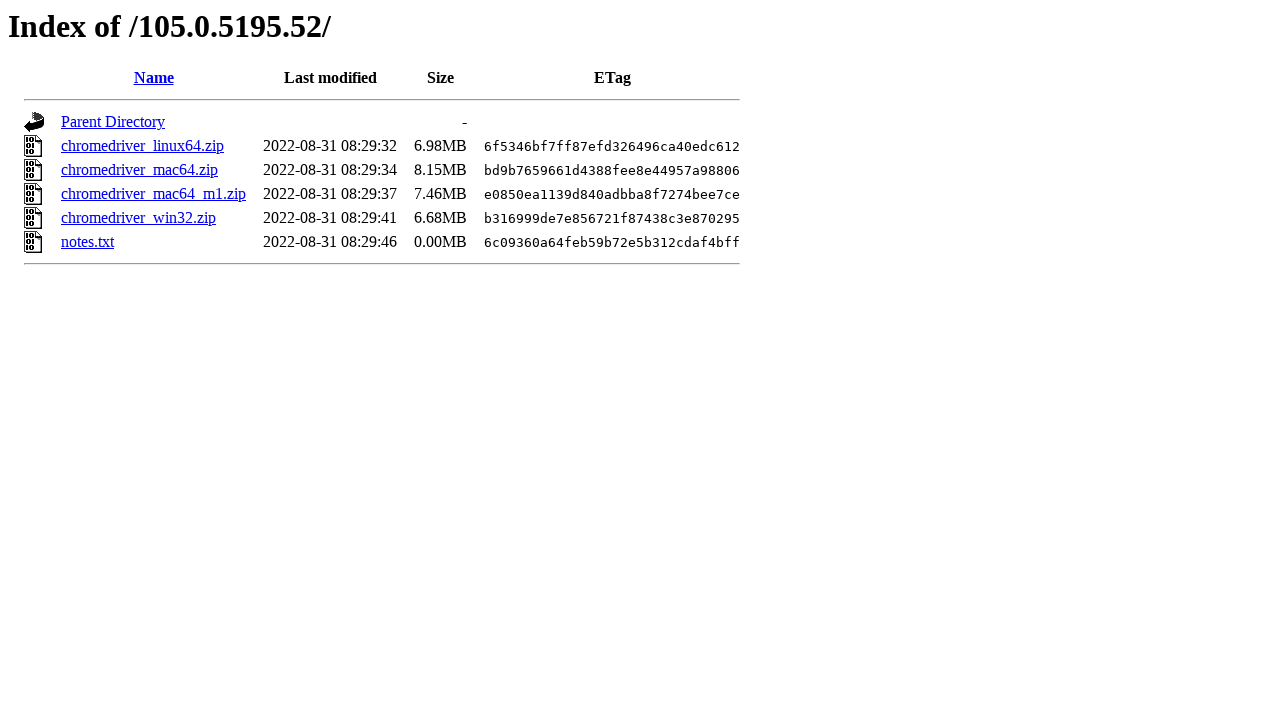

Navigated to ChromeDriver download page for version 105.0.5195.52
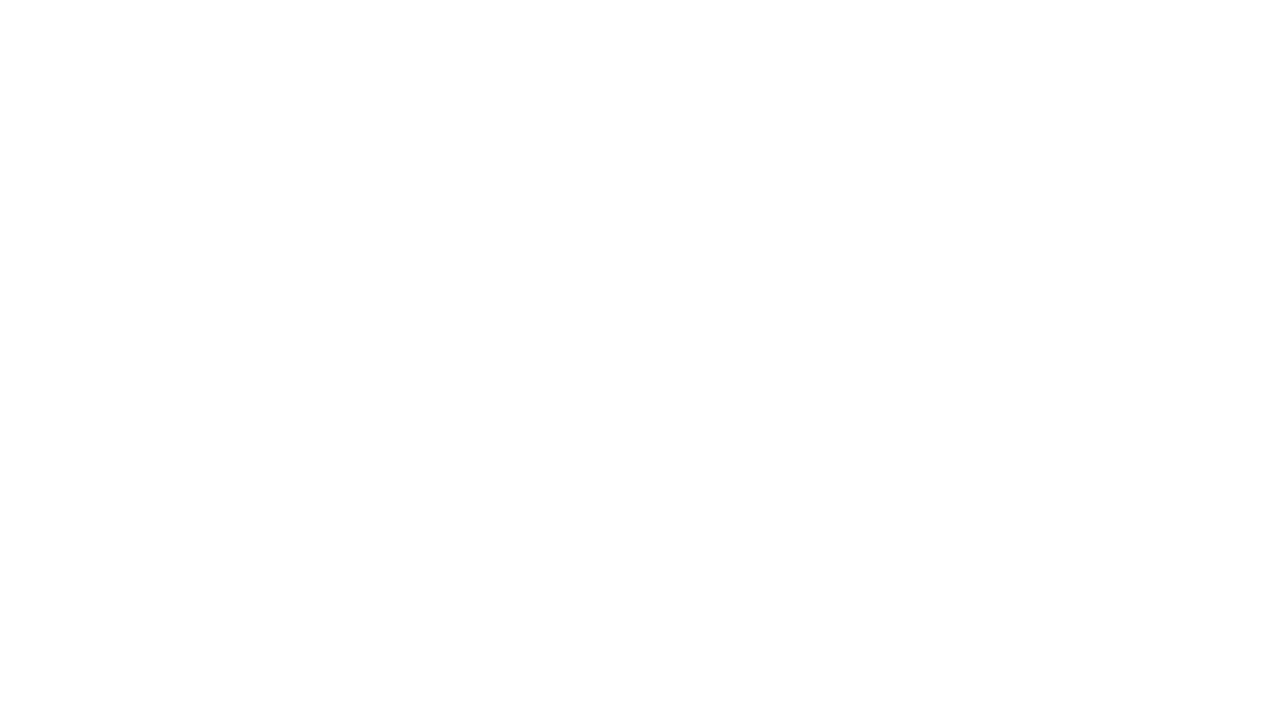

Clicked on Windows 32-bit ChromeDriver download link (chromedriver_win32.zip) at (138, 218) on a:text('chromedriver_win32.zip')
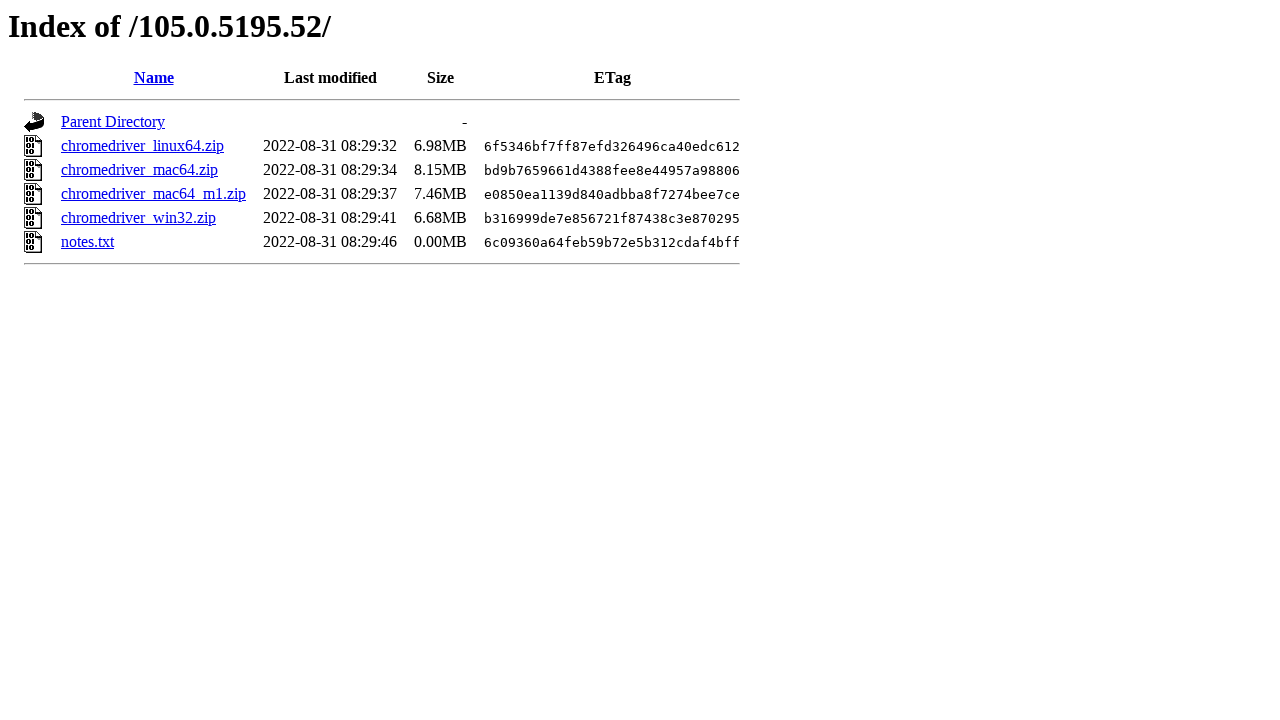

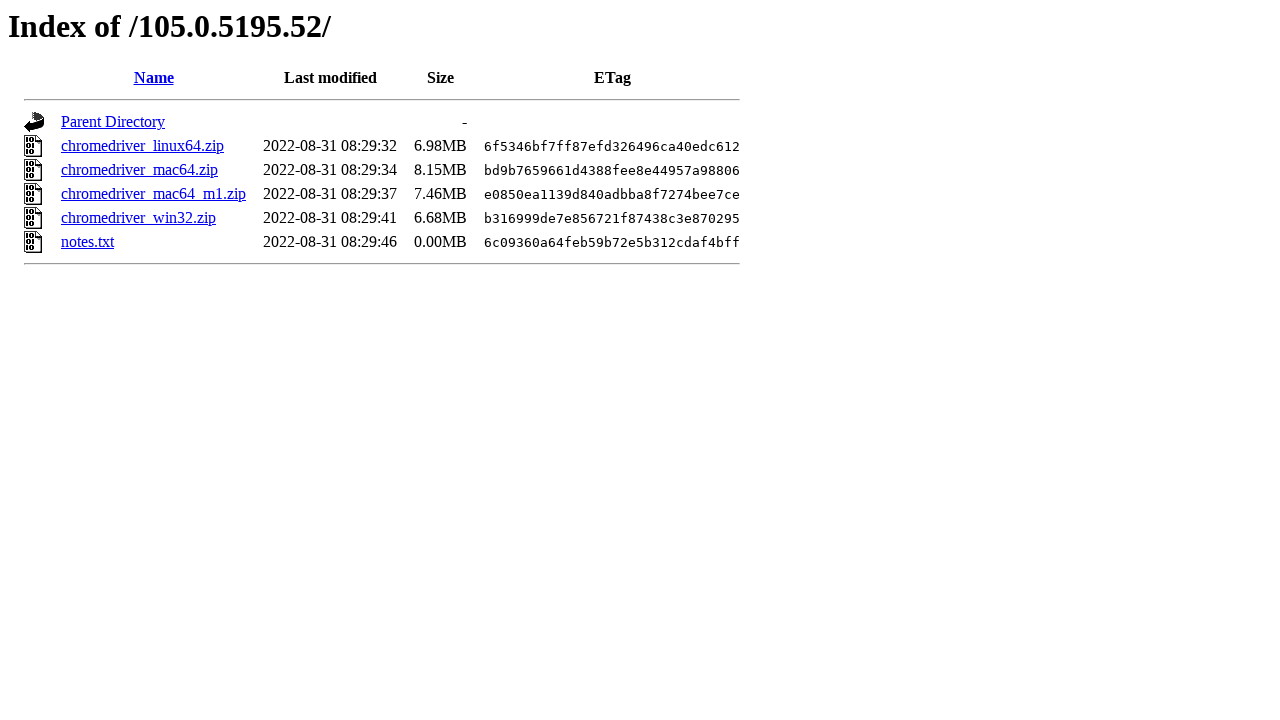